Tests the registration form by entering a first name and verifying the input field contains the entered value

Starting URL: http://demo.automationtesting.in/Register.html

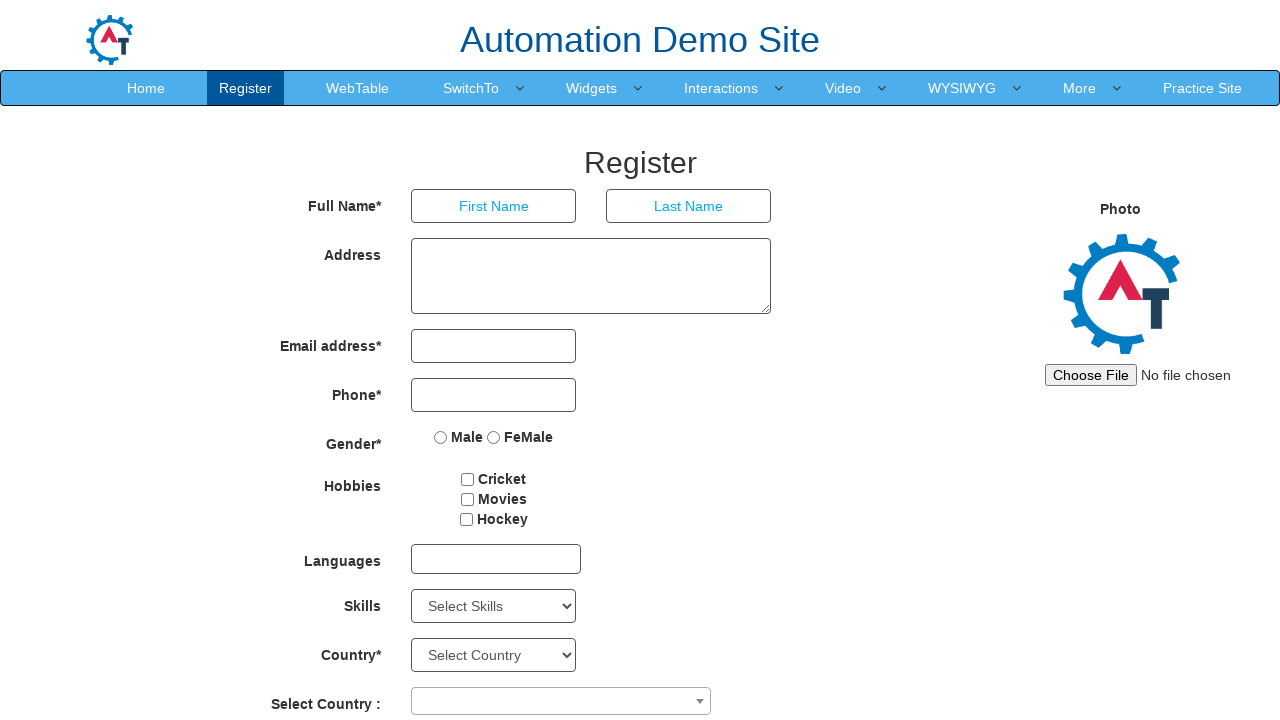

Filled First Name field with 'John' on //input[@placeholder='First Name']
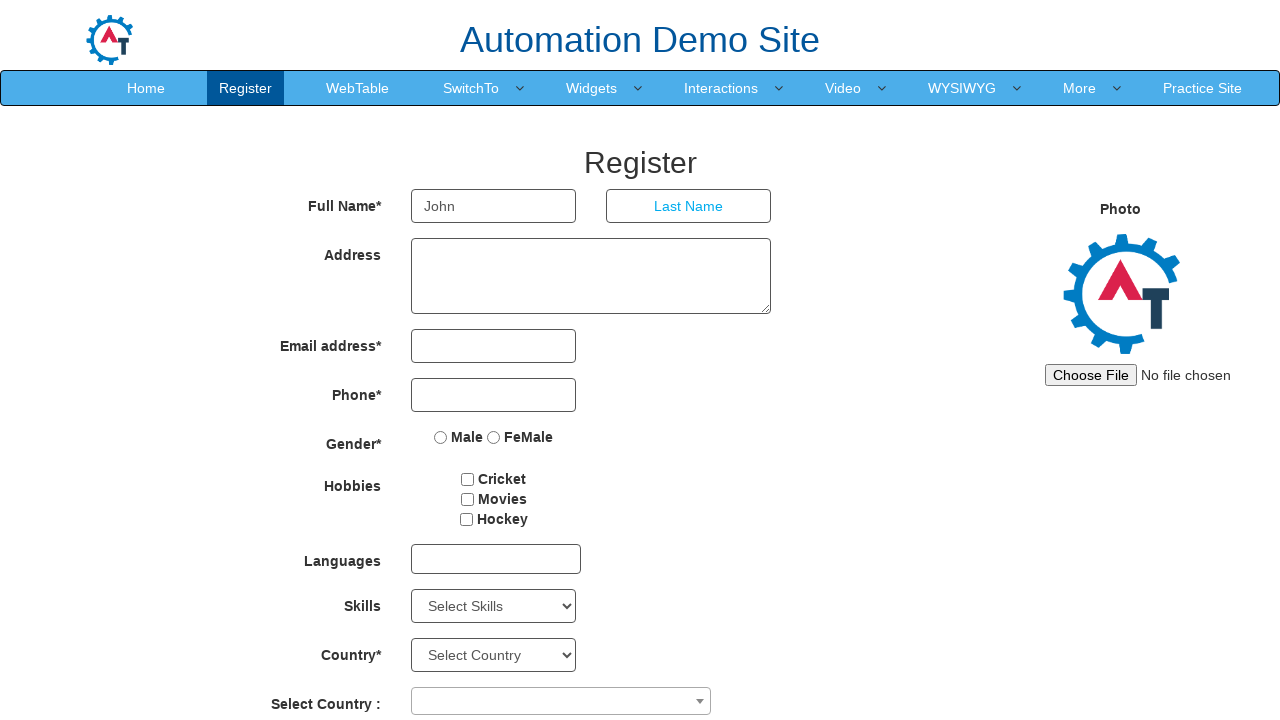

Retrieved First Name input field value
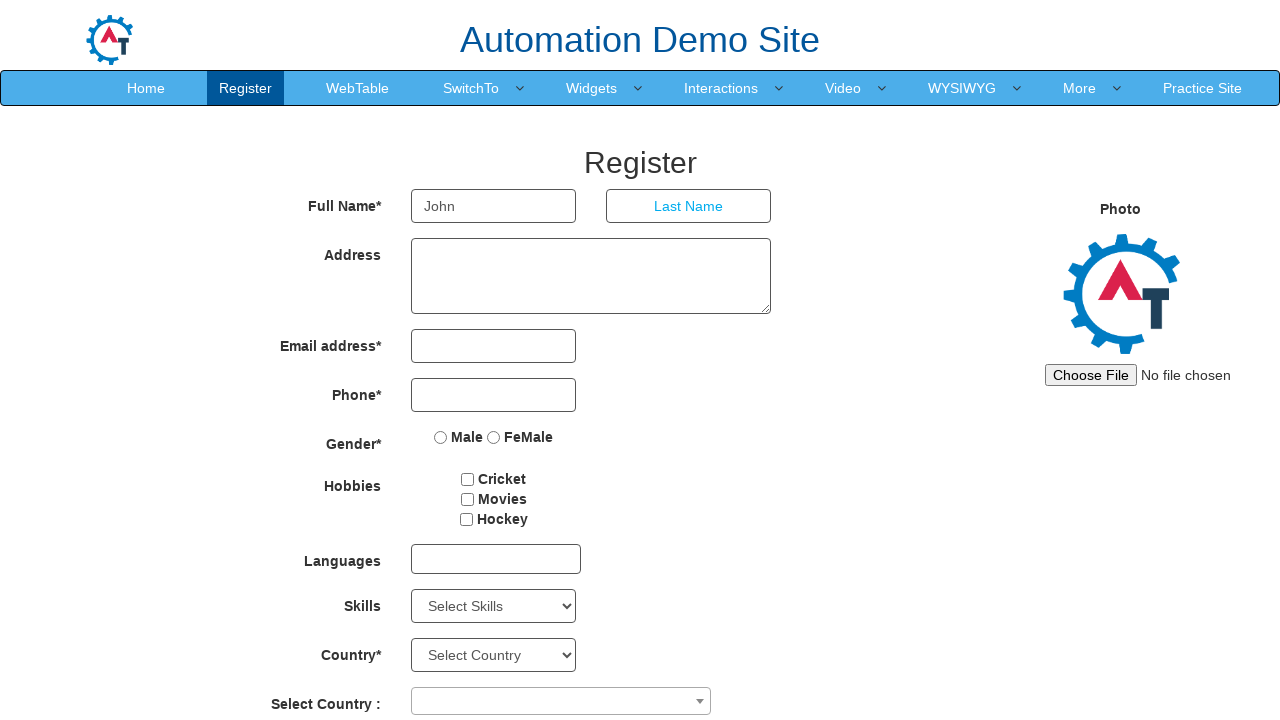

Verified First Name field contains 'John' as expected
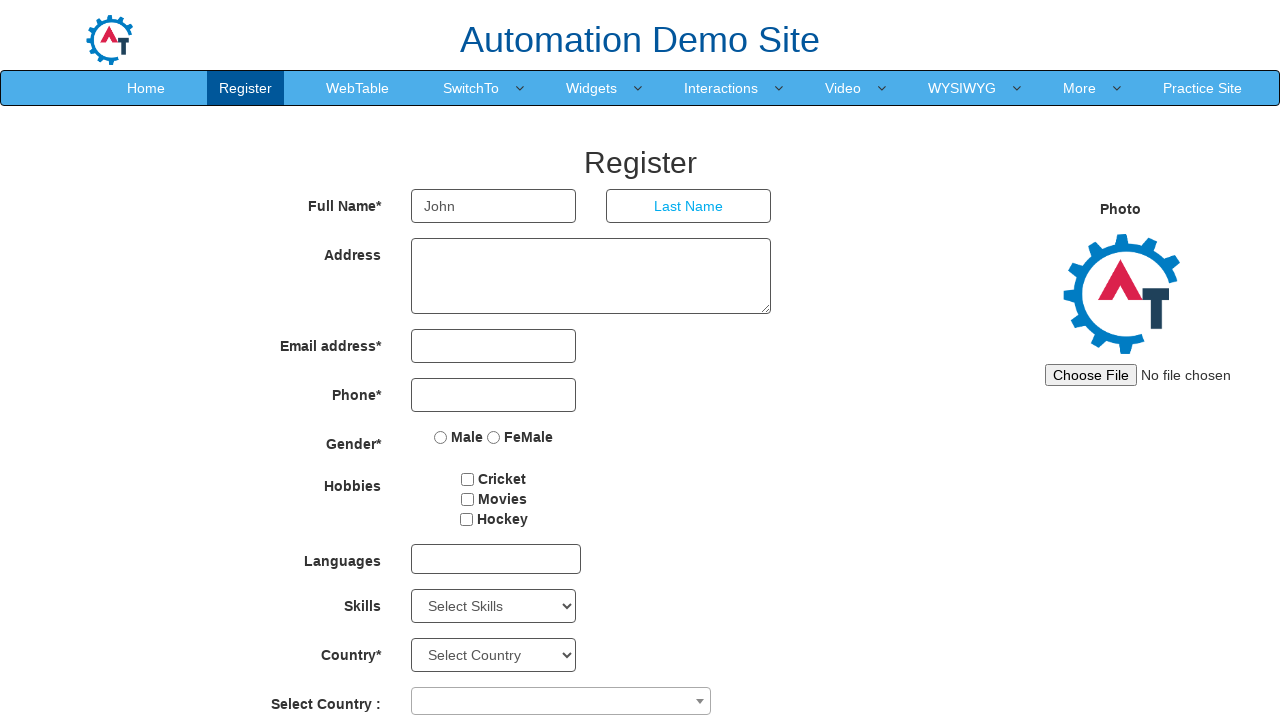

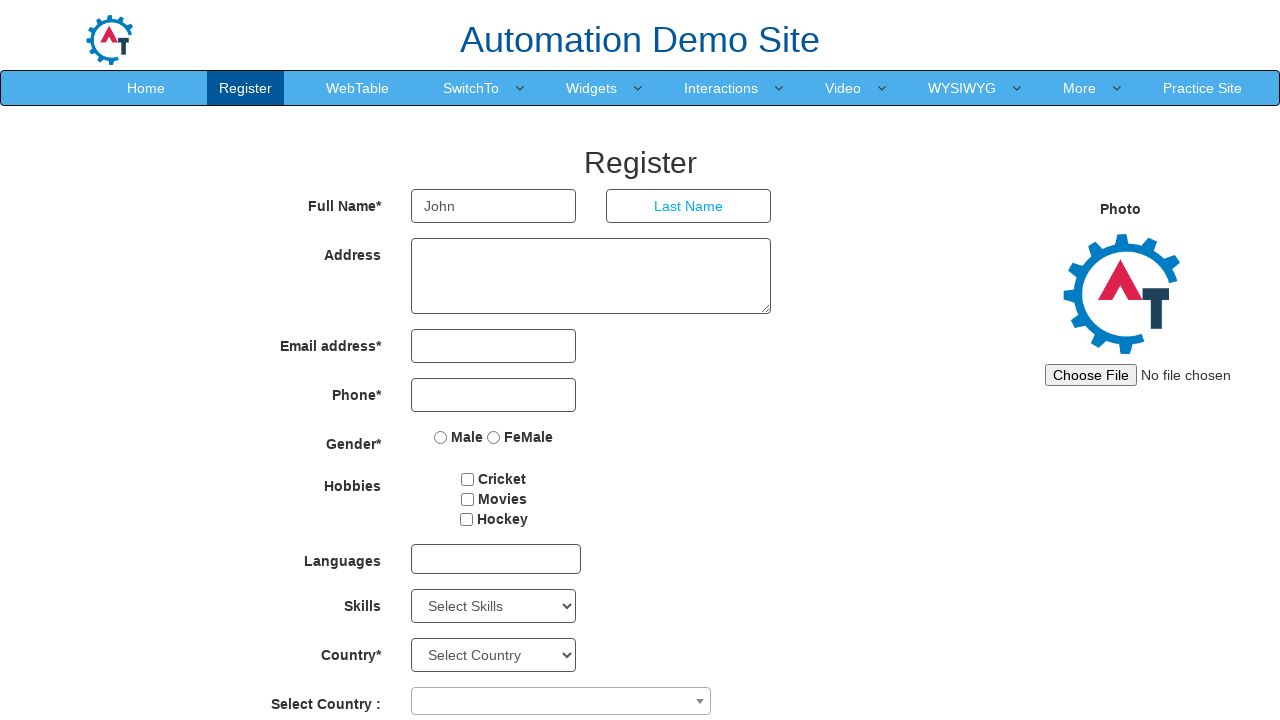